Tests autocomplete functionality by typing "uni" in a search box, selecting "United Kingdom" from suggestions, submitting the form, and verifying the result

Starting URL: https://testcenter.techproeducation.com/index.php?page=autocomplete

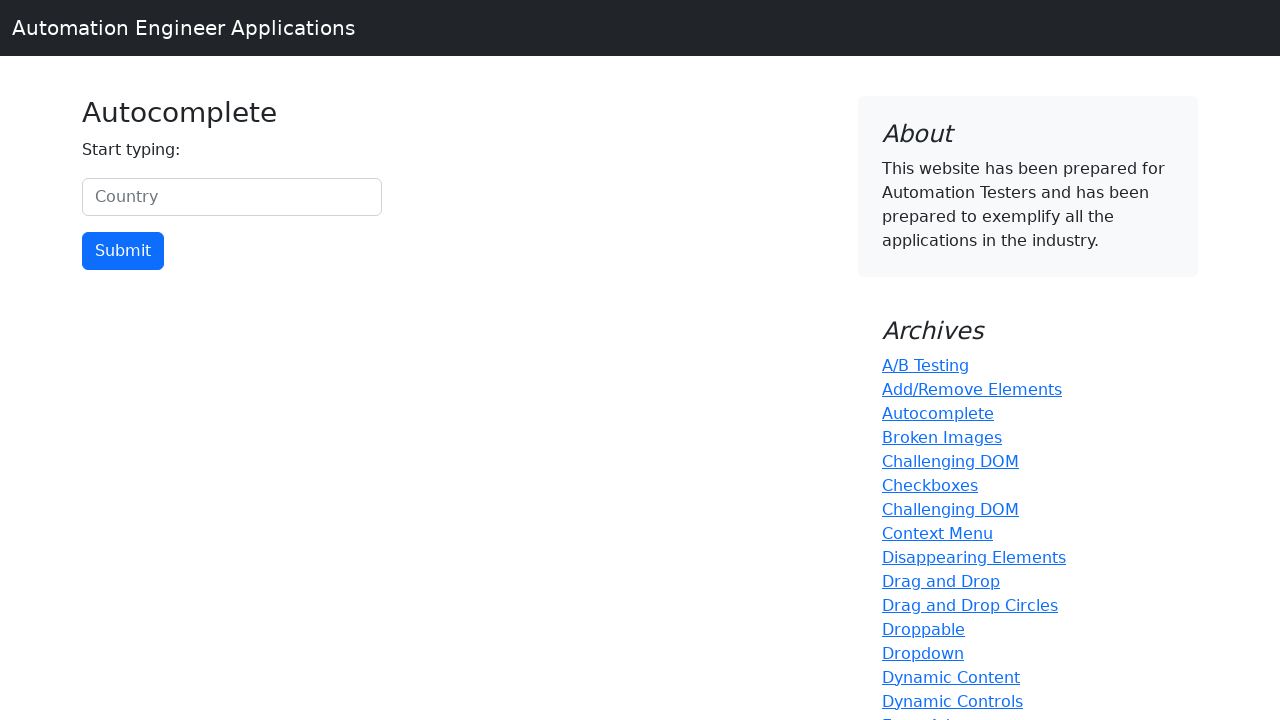

Typed 'uni' in the country search box on #myCountry
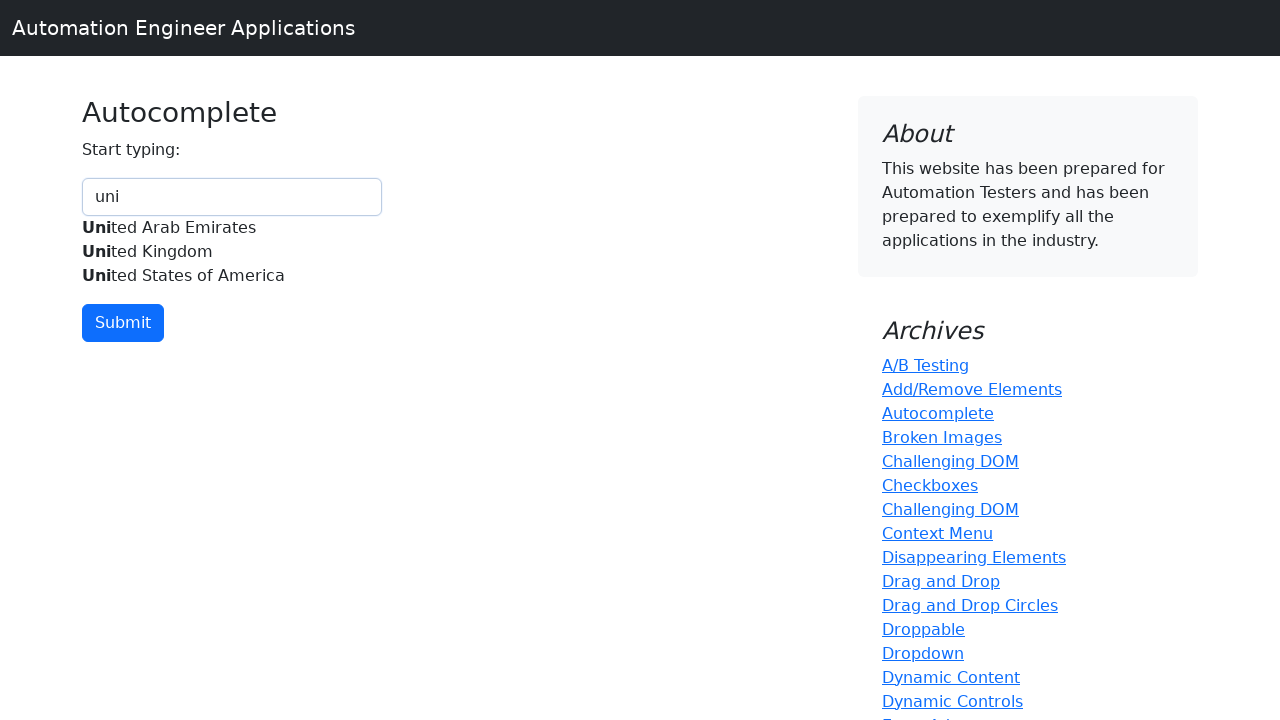

Autocomplete suggestions appeared with 'United Kingdom' option visible
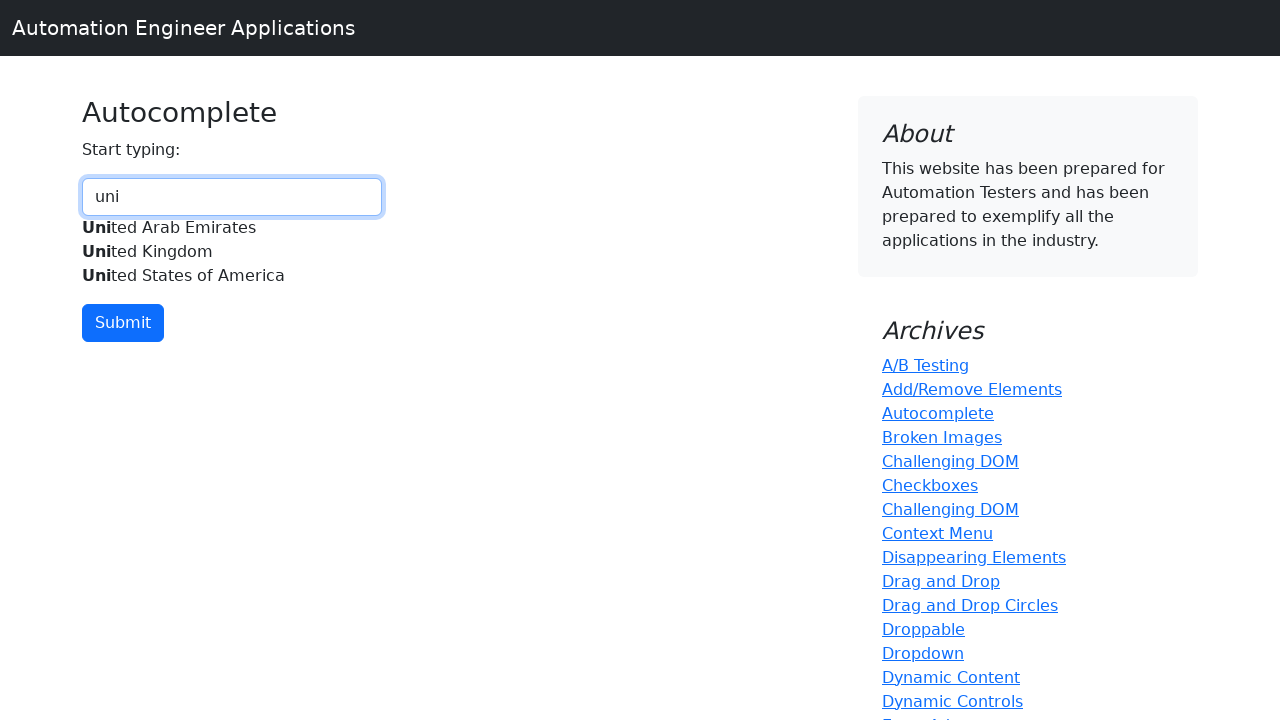

Selected 'United Kingdom' from autocomplete suggestions at (232, 252) on xpath=//div[@id='myCountryautocomplete-list']//*[.='United Kingdom']
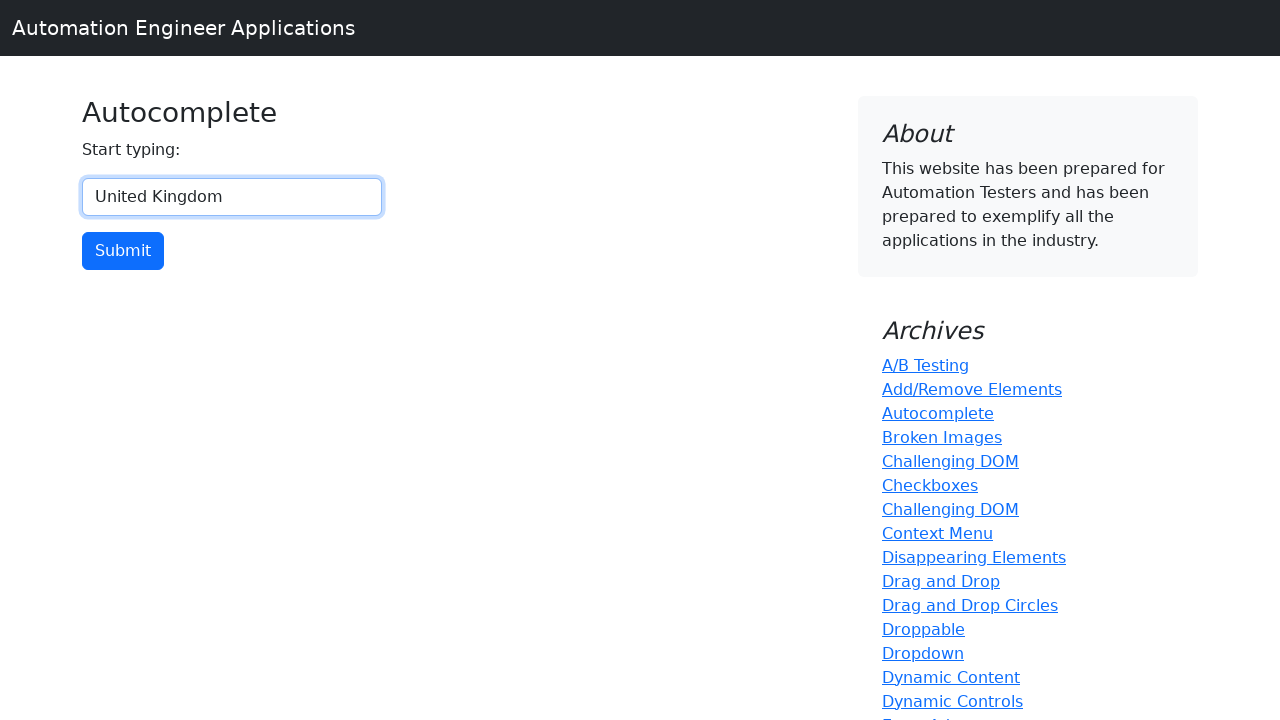

Clicked the submit button at (123, 251) on input[type='button']
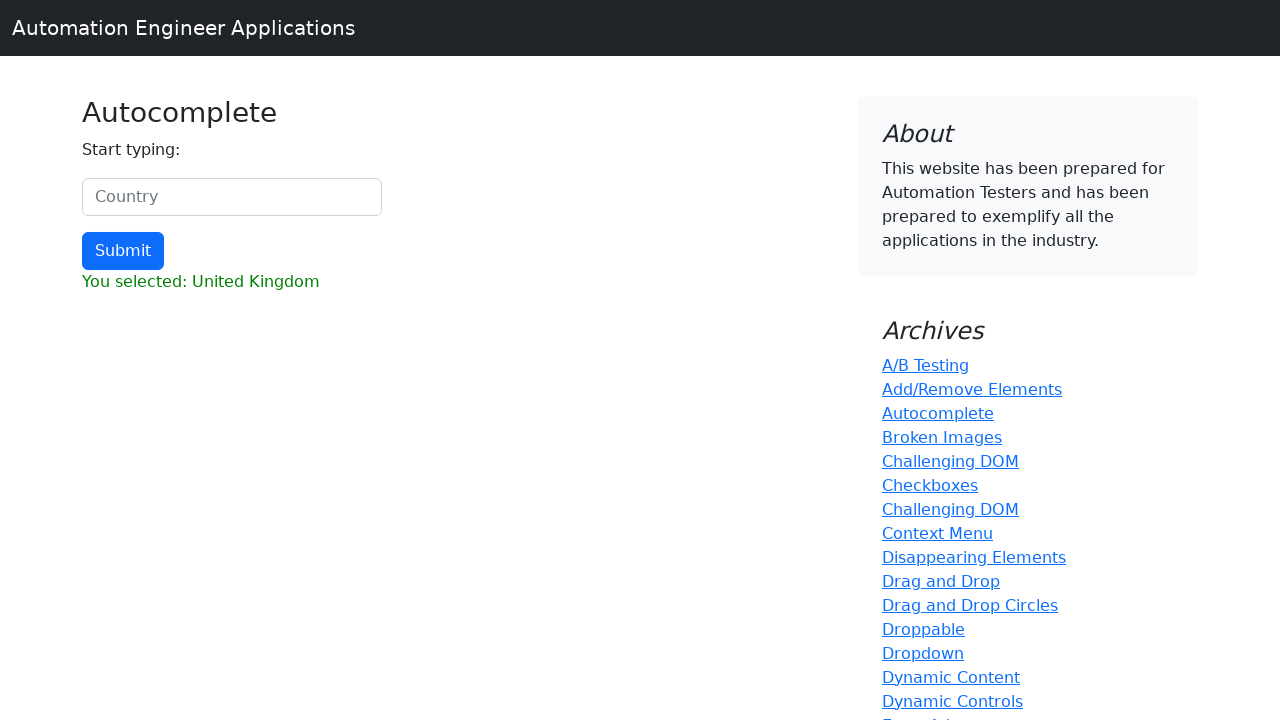

Result element loaded
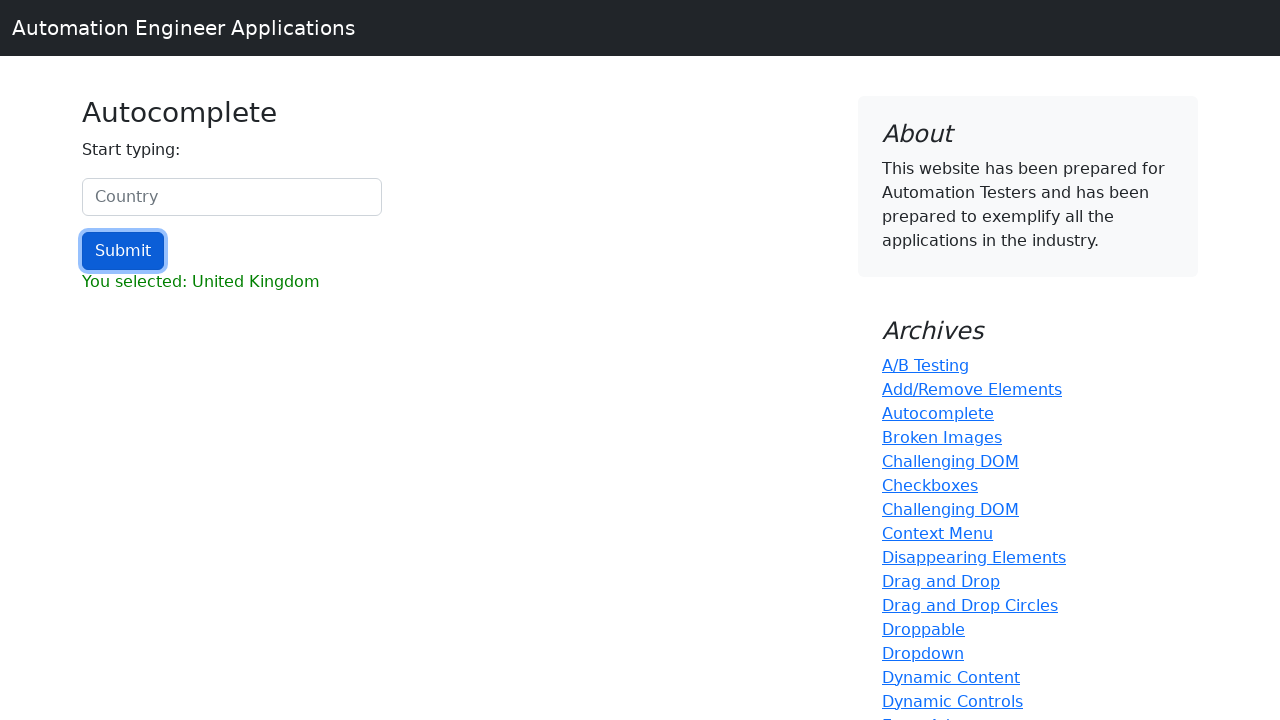

Retrieved result text content
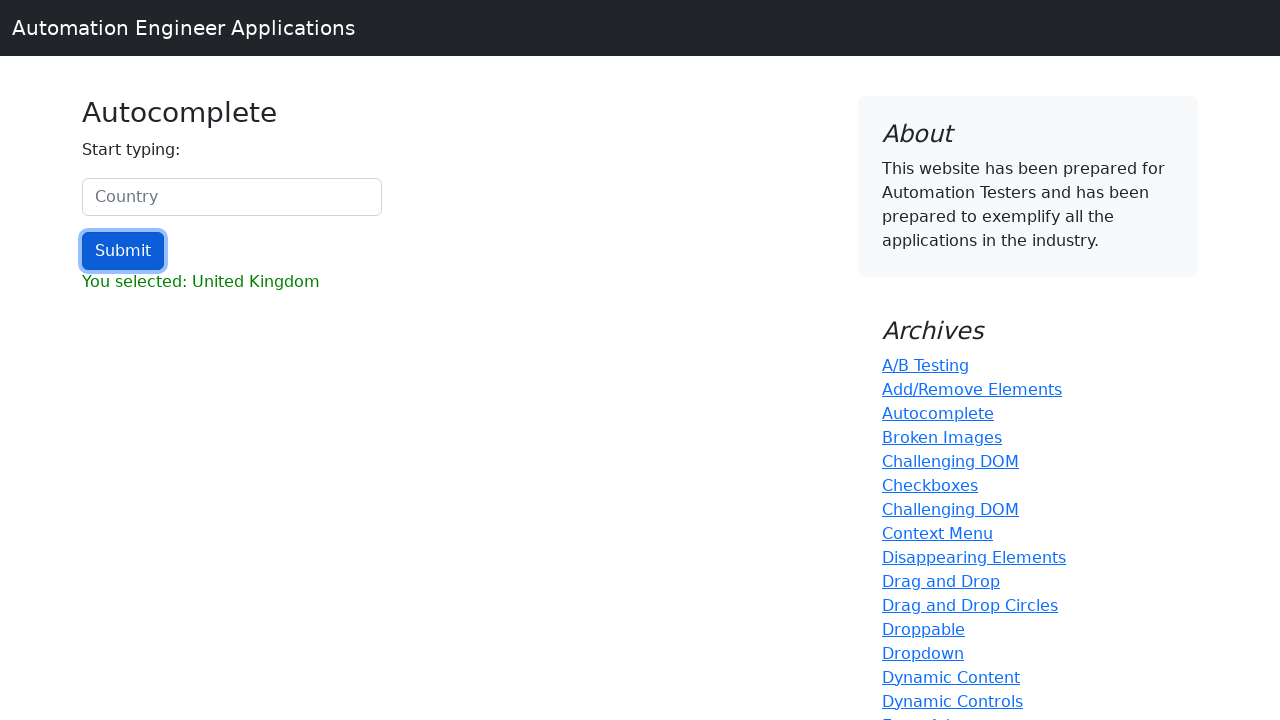

Verified that result contains 'United Kingdom'
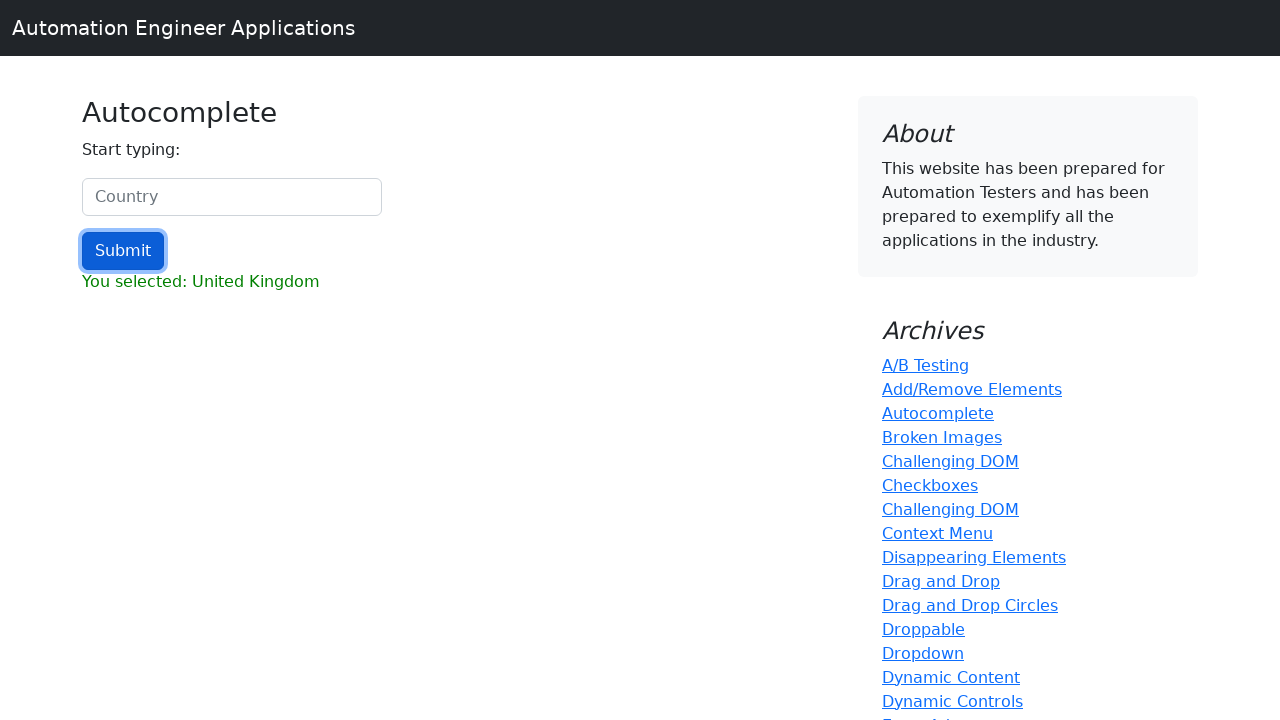

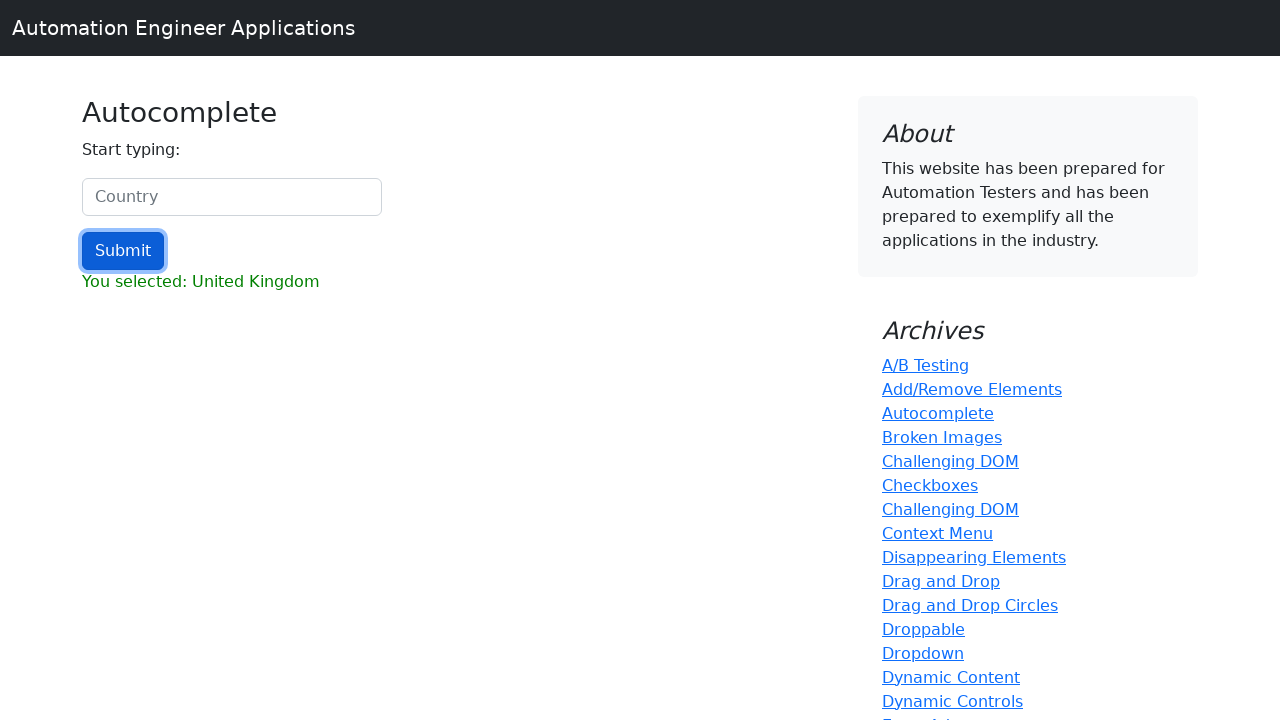